Tests the Switch Window functionality by clicking the switch window link, triggering an alert, and clicking the new tab button

Starting URL: https://formy-project.herokuapp.com/

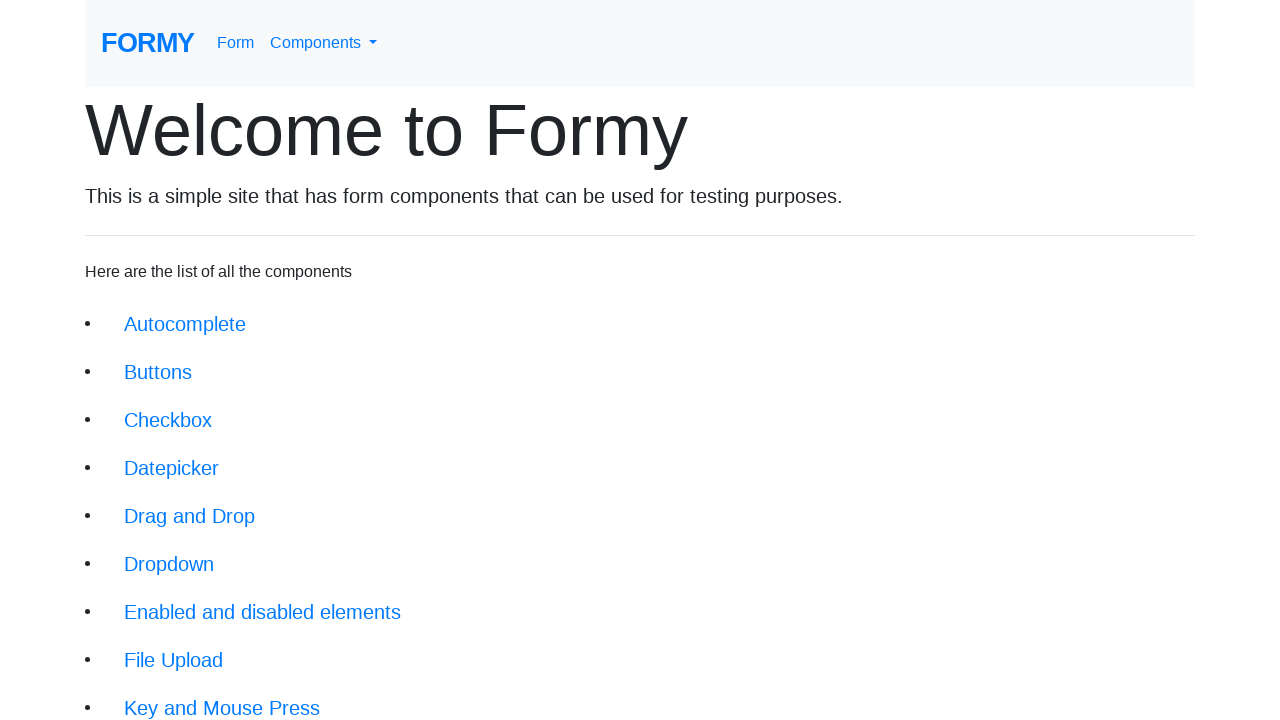

Clicked Switch Window link at (191, 648) on xpath=//a[@class='btn btn-lg'][text()='Switch Window']
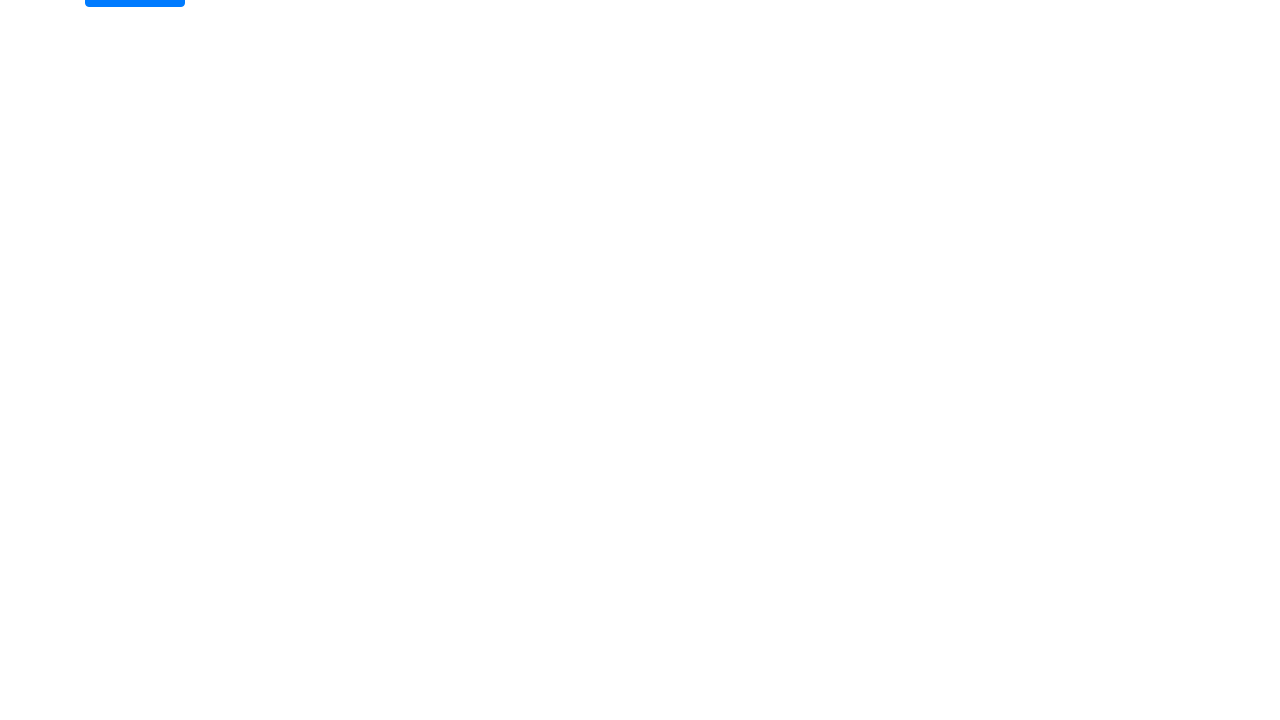

Switch Window page loaded
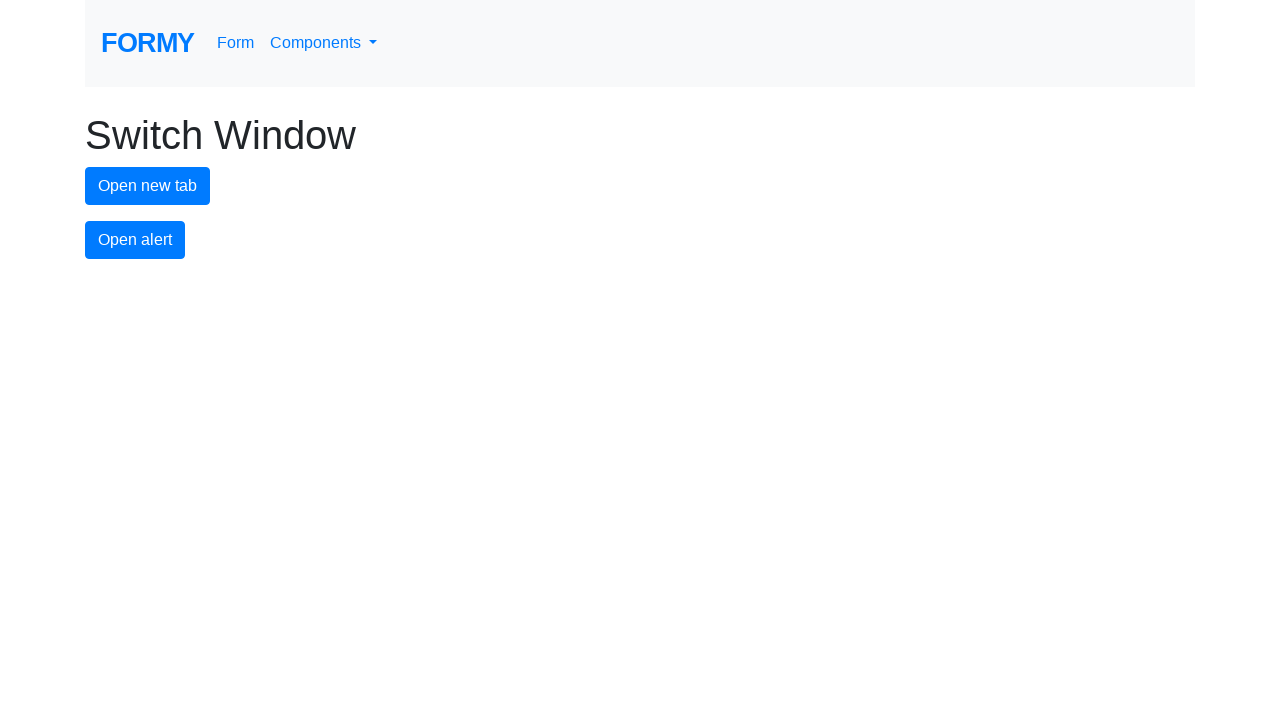

Set up dialog handler to accept alerts
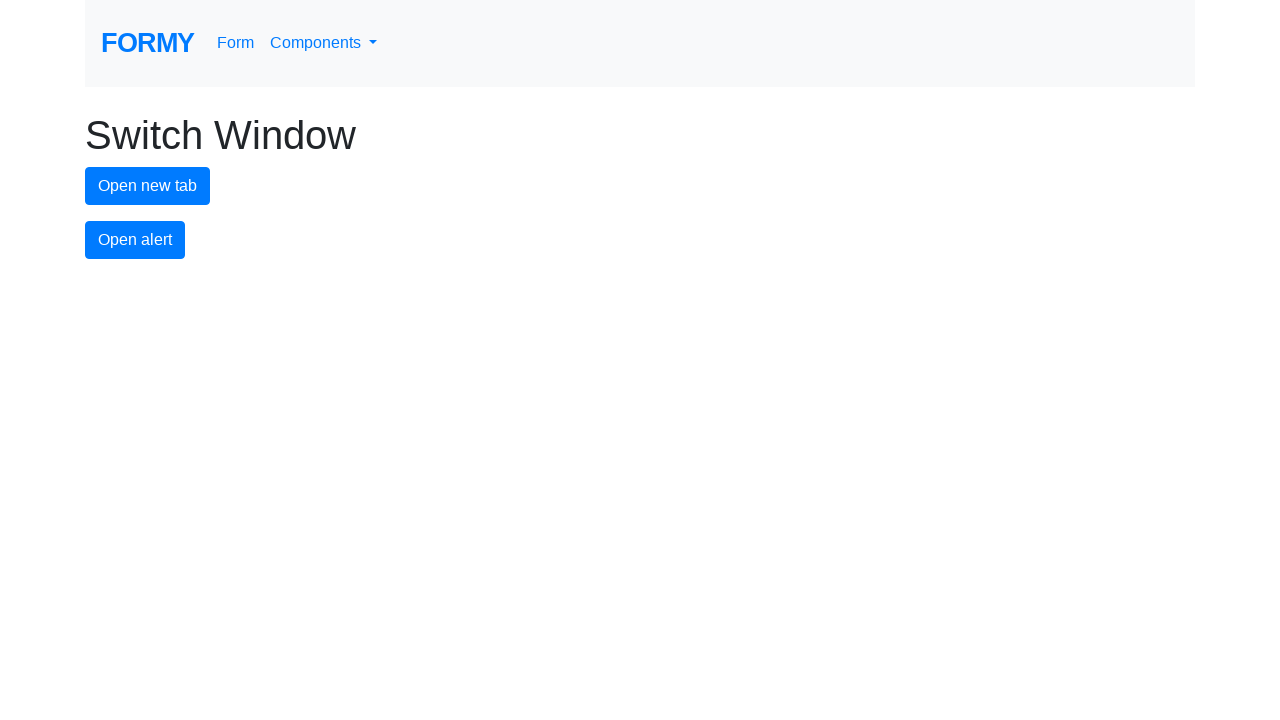

Clicked alert button and accepted the dialog at (135, 240) on #alert-button
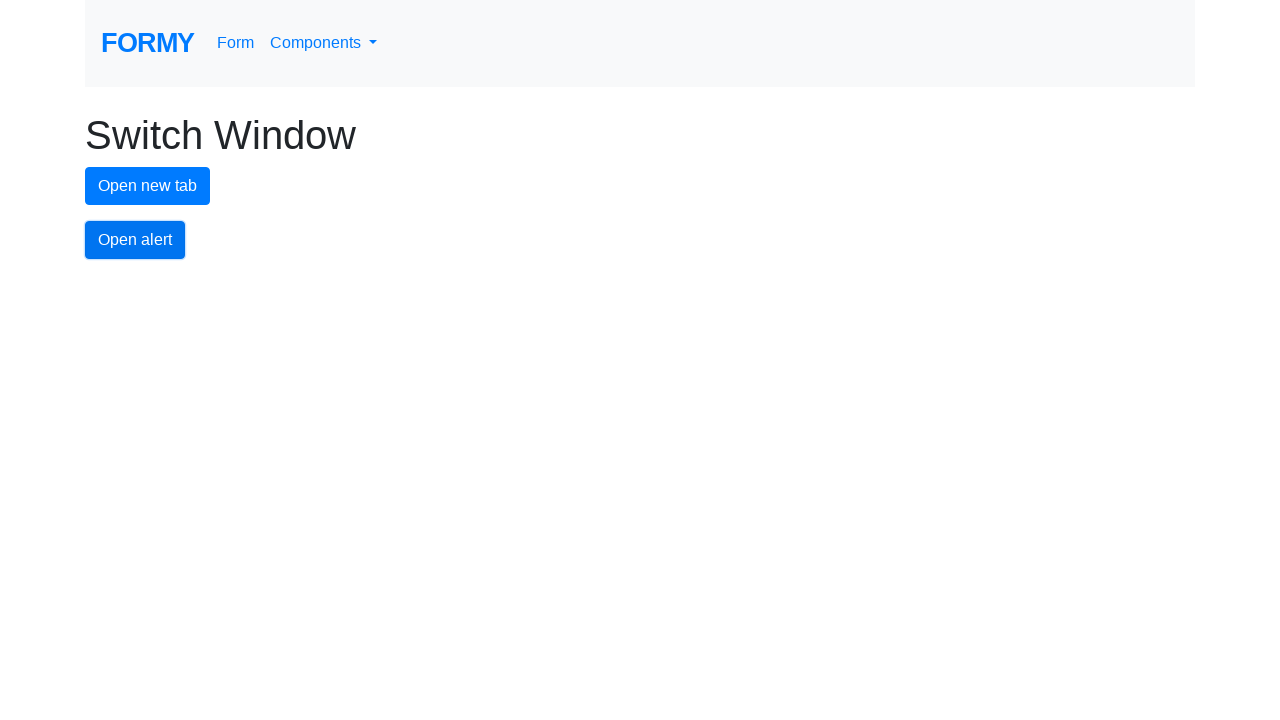

Clicked new tab button at (148, 186) on #new-tab-button
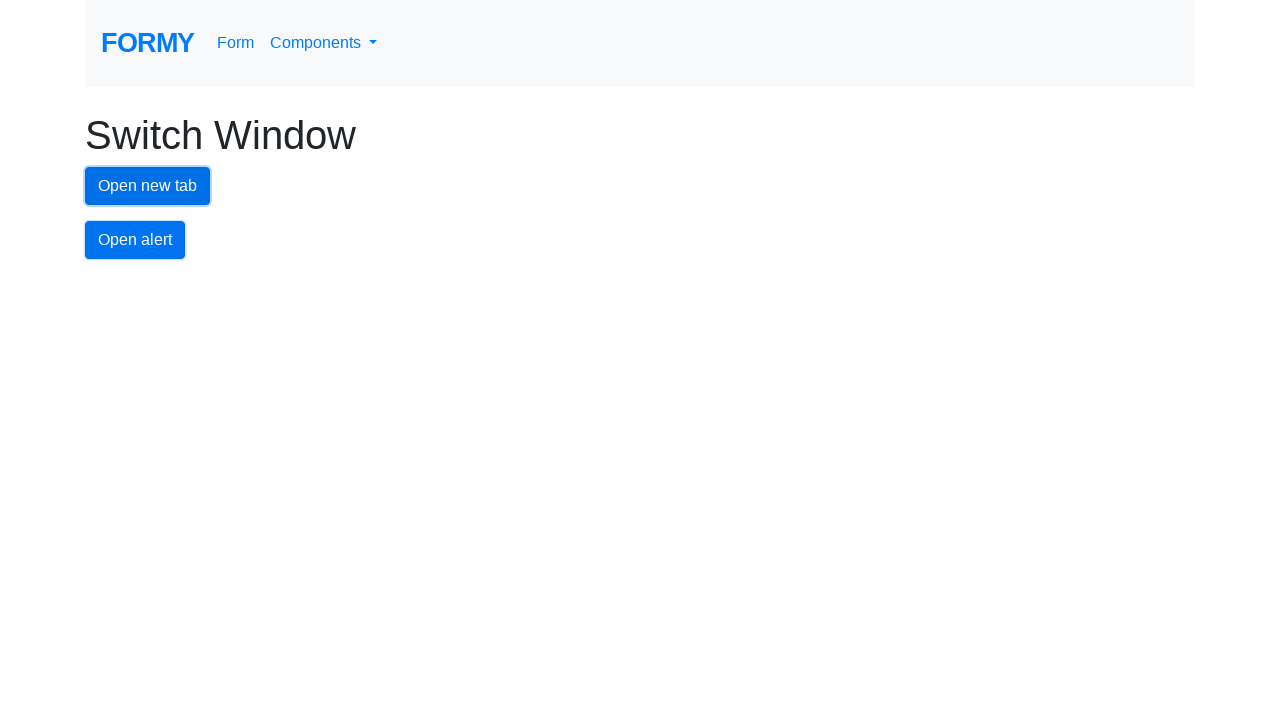

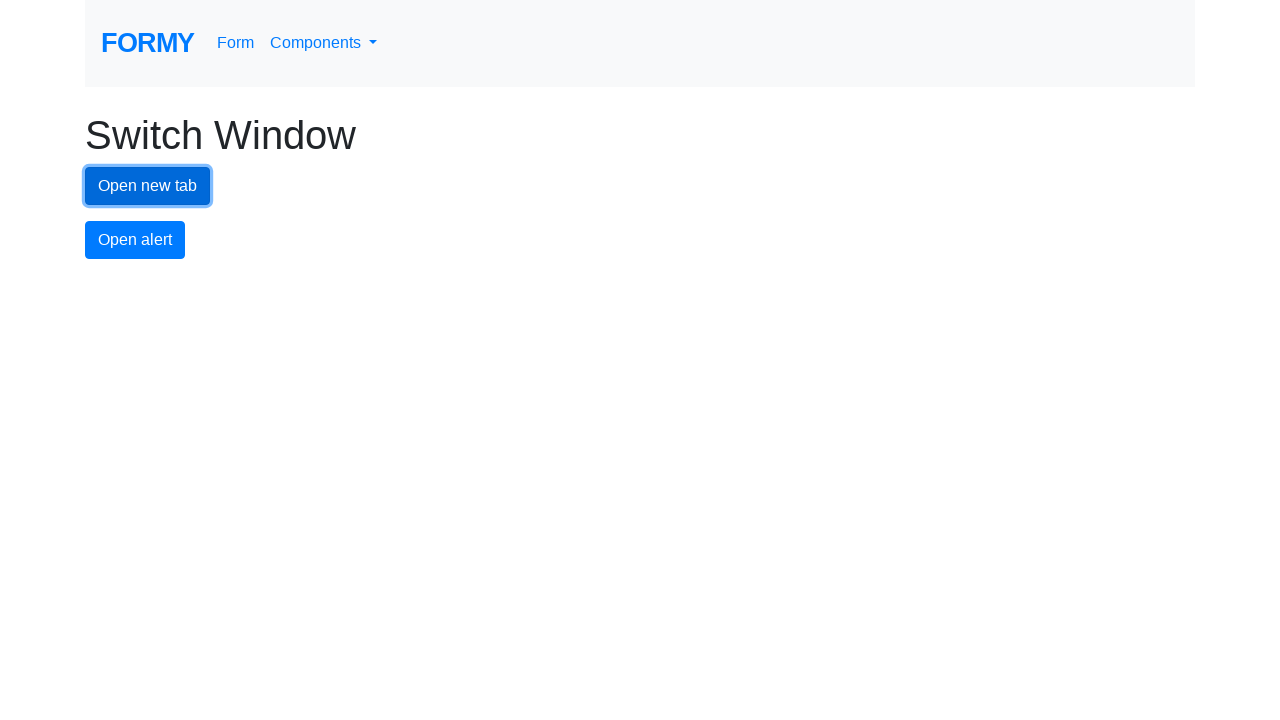